Tests a slow calculator application by setting a delay, performing addition (7+8), and verifying the result equals 15

Starting URL: https://bonigarcia.dev/selenium-webdriver-java/slow-calculator.html

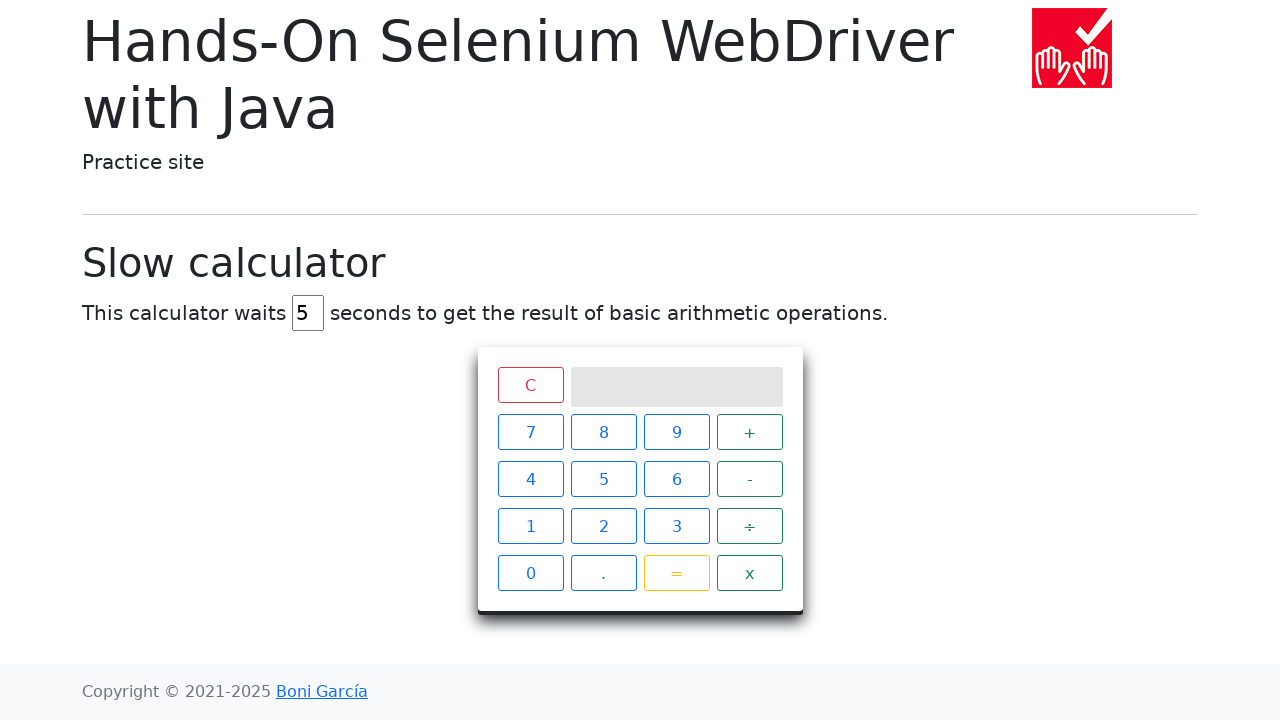

Cleared delay input field on #delay
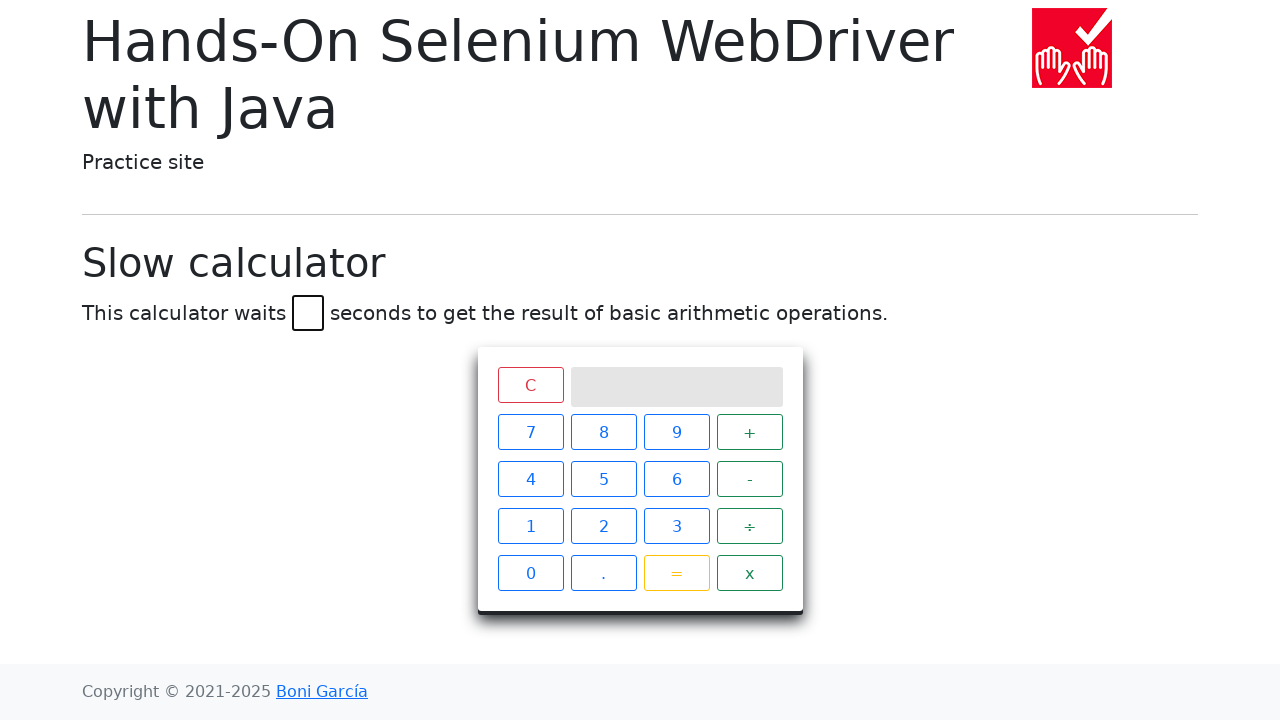

Set delay to 45 seconds on #delay
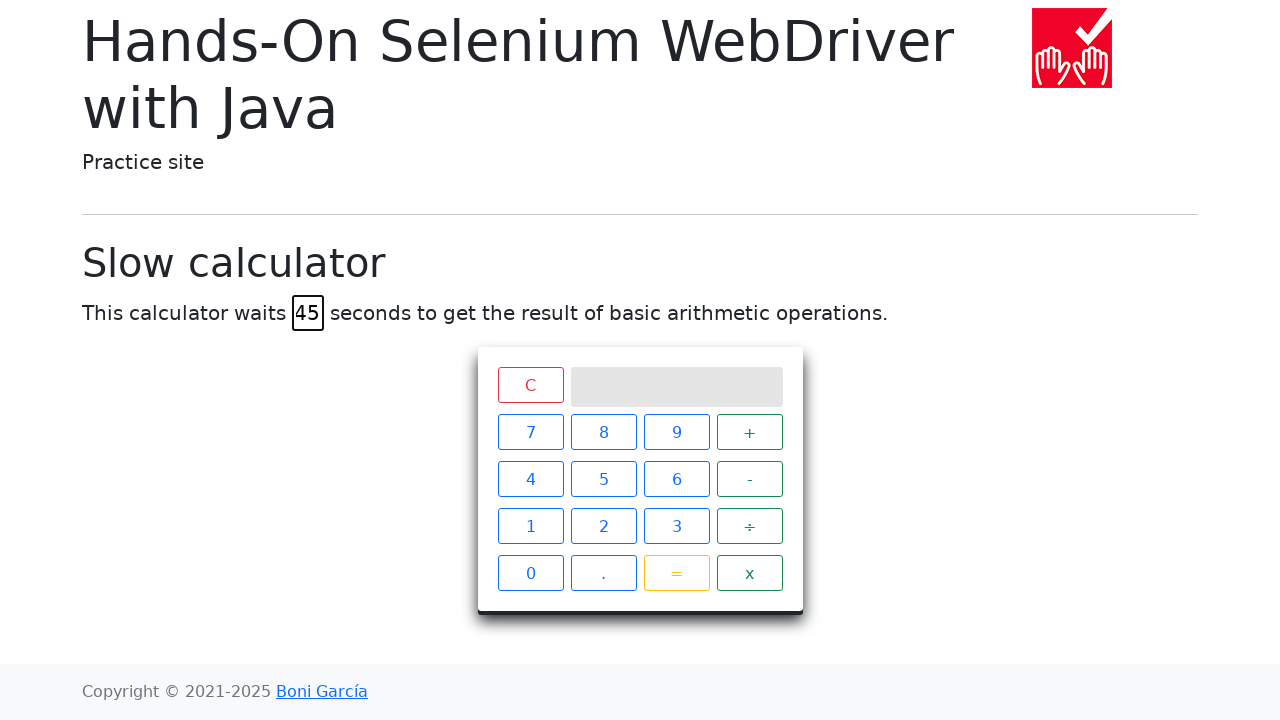

Clicked number 7 at (530, 432) on xpath=//span[text()='7']
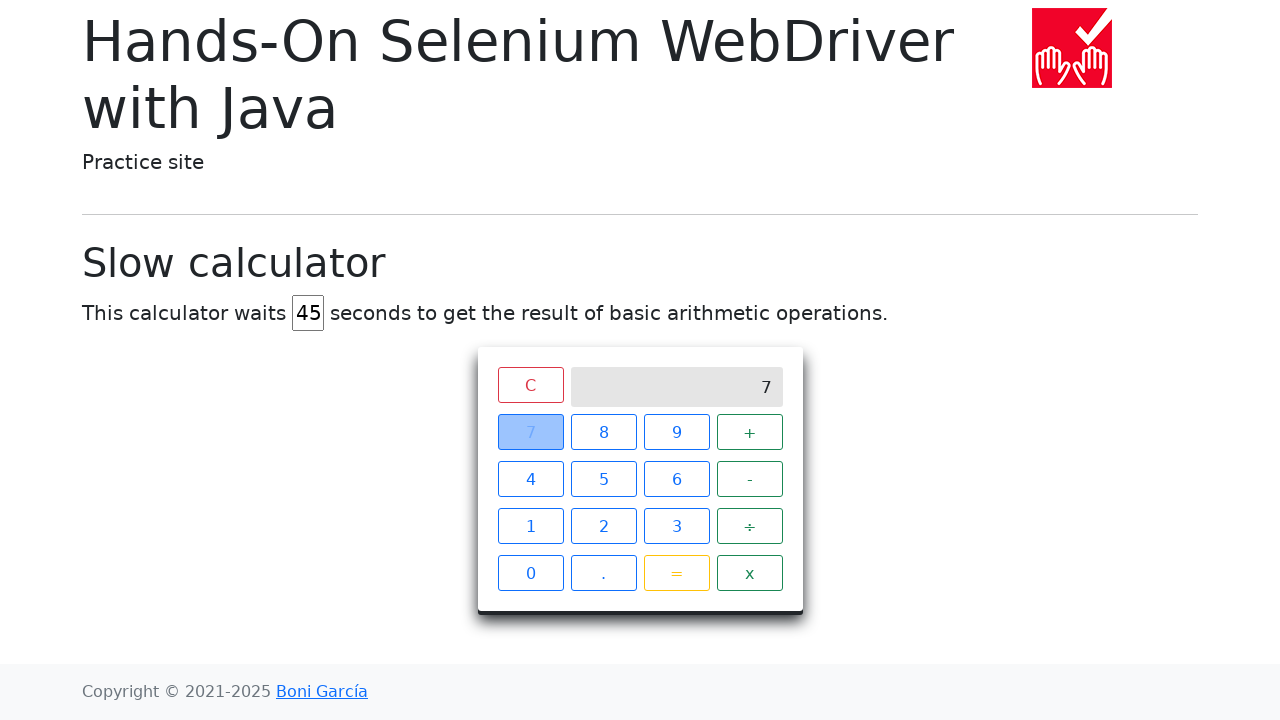

Clicked plus operator at (750, 432) on xpath=//span[text()='+']
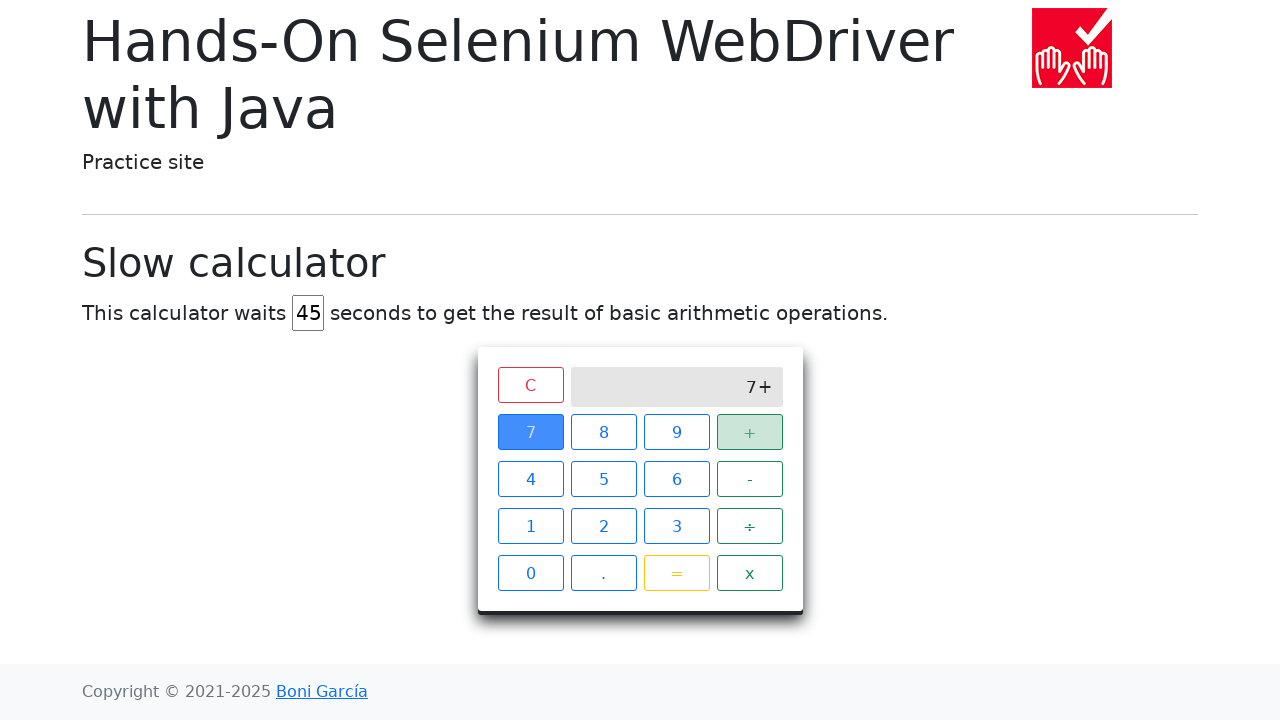

Clicked number 8 at (604, 432) on xpath=//span[text()='8']
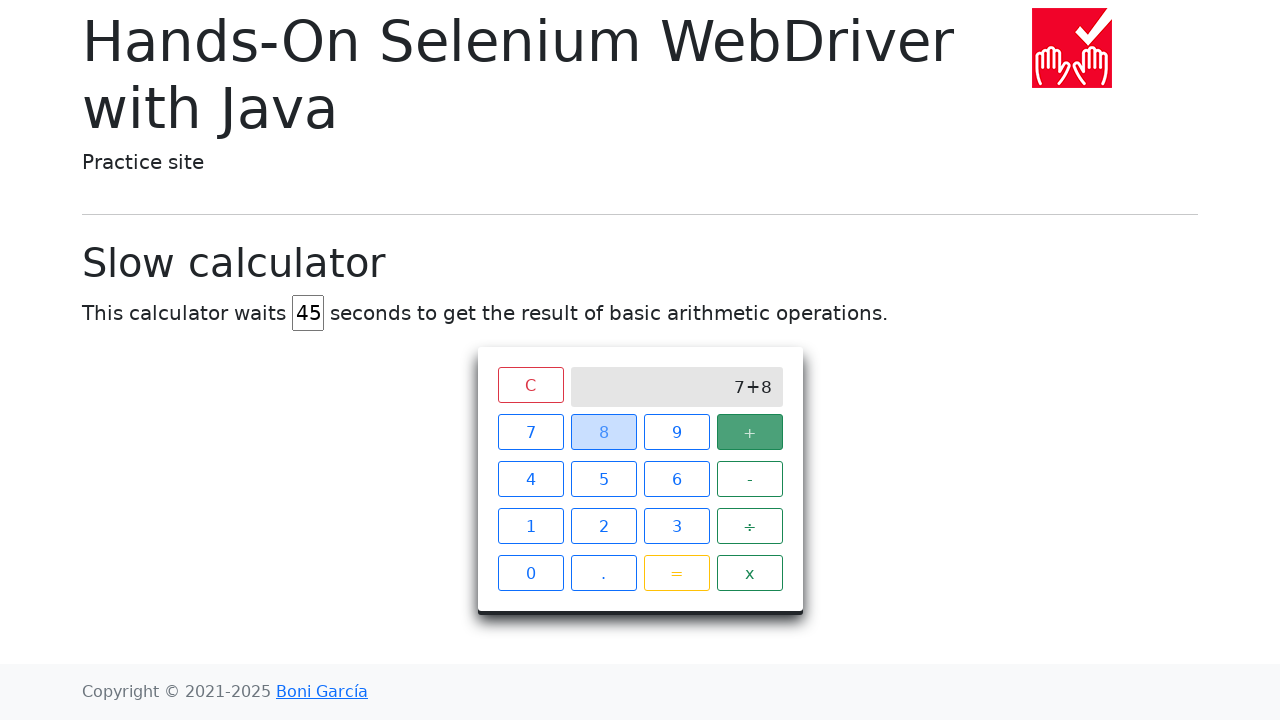

Clicked equals button at (676, 573) on xpath=//span[@class='btn btn-outline-warning' and text()='=']
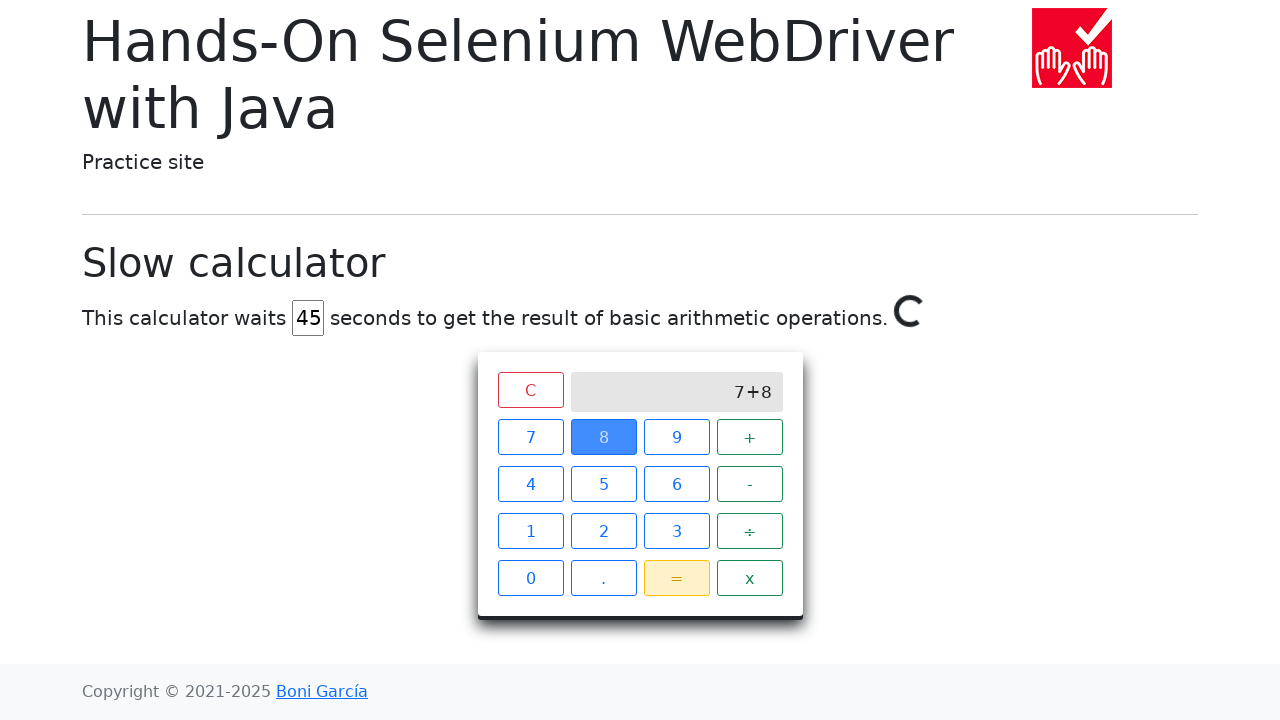

Calculator result appeared: 15
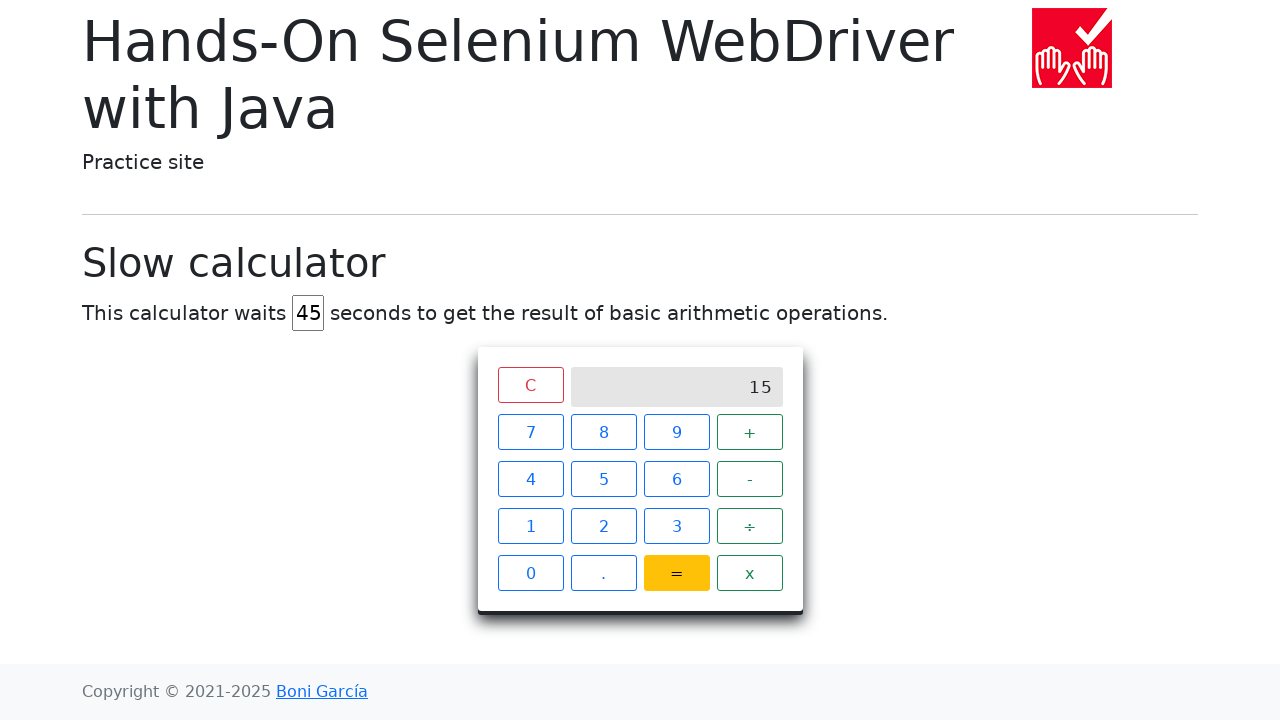

Verified calculator result equals 15
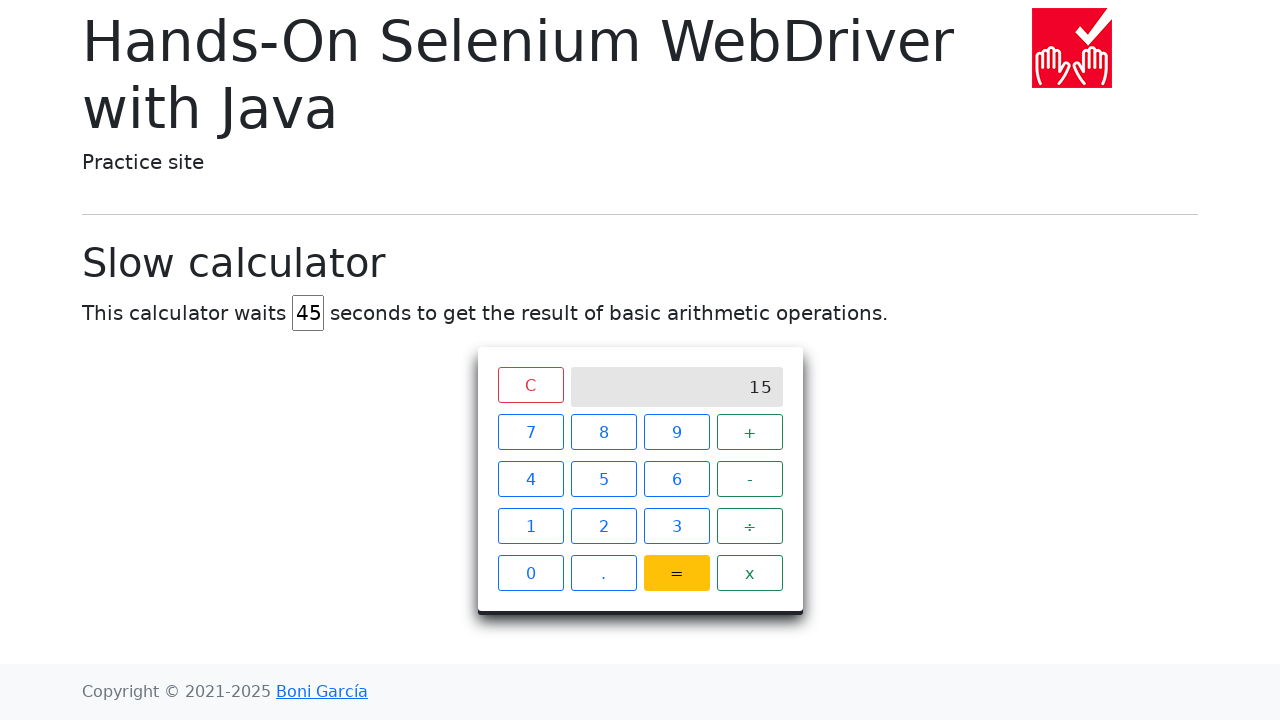

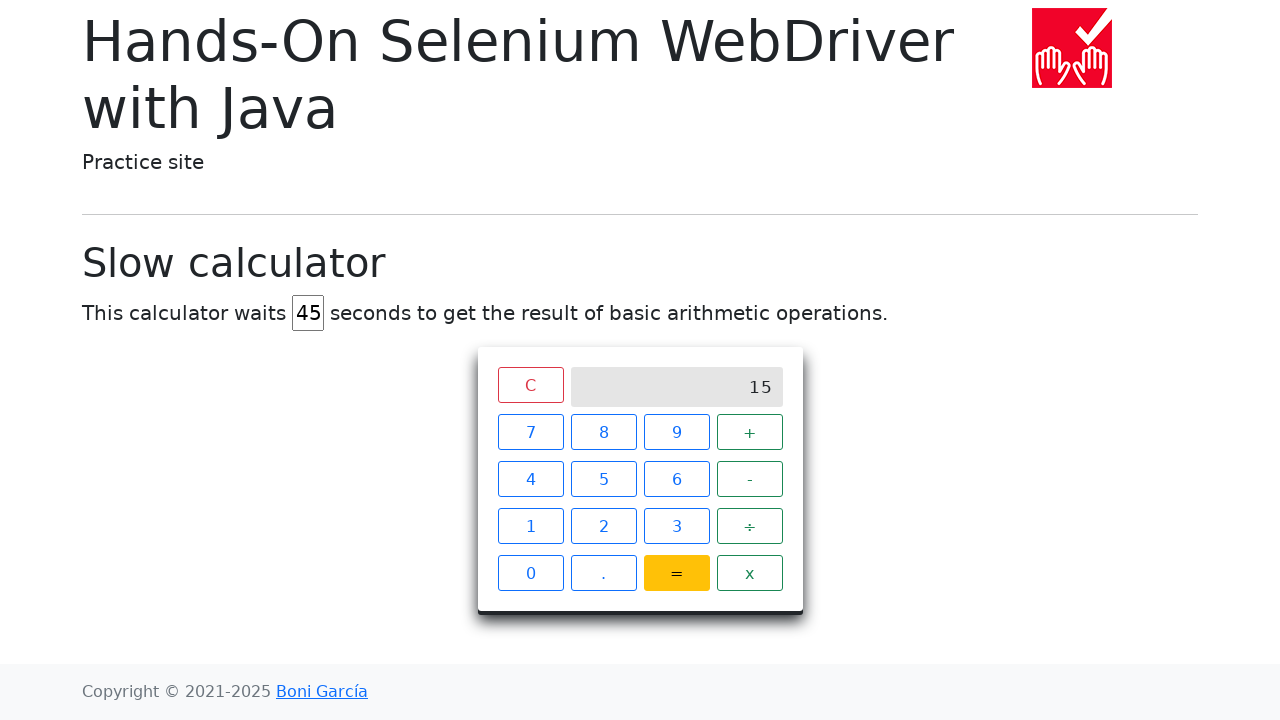